Tests dropdown selection functionality by selecting options using different methods (index, visible text, and value)

Starting URL: https://rahulshettyacademy.com/AutomationPractice/

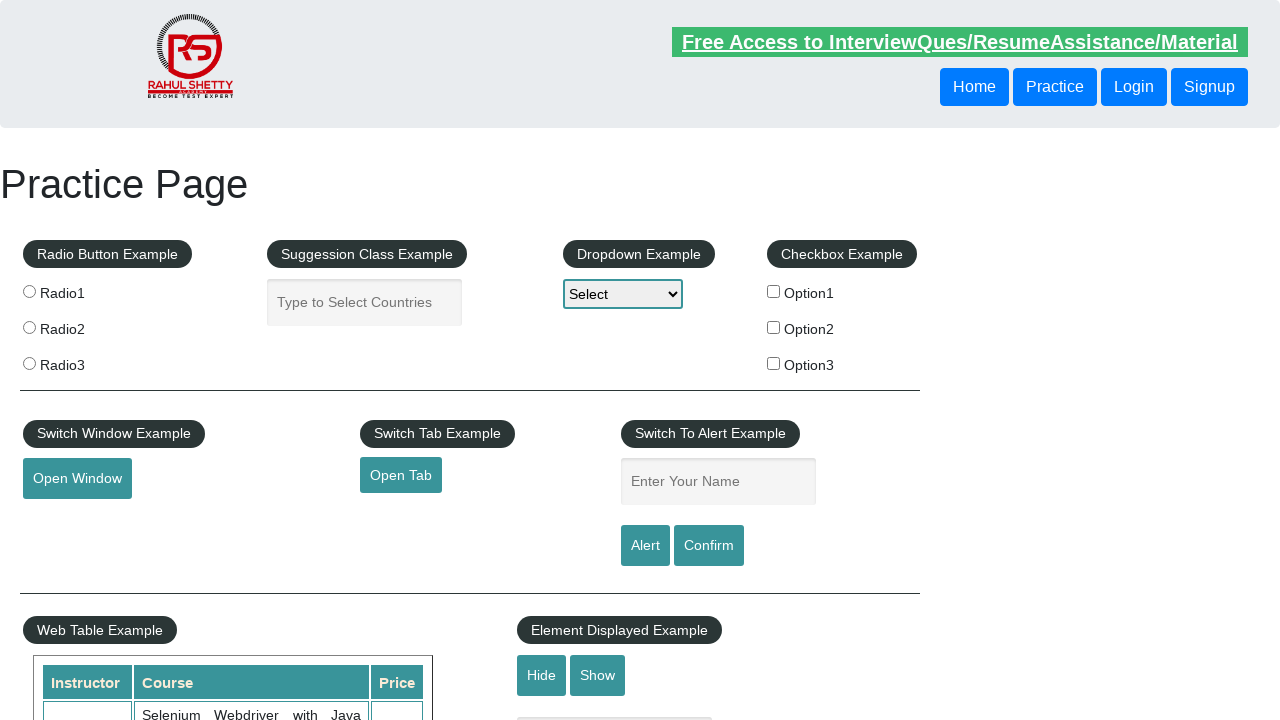

Selected dropdown option by index 1 (Option1) on #dropdown-class-example
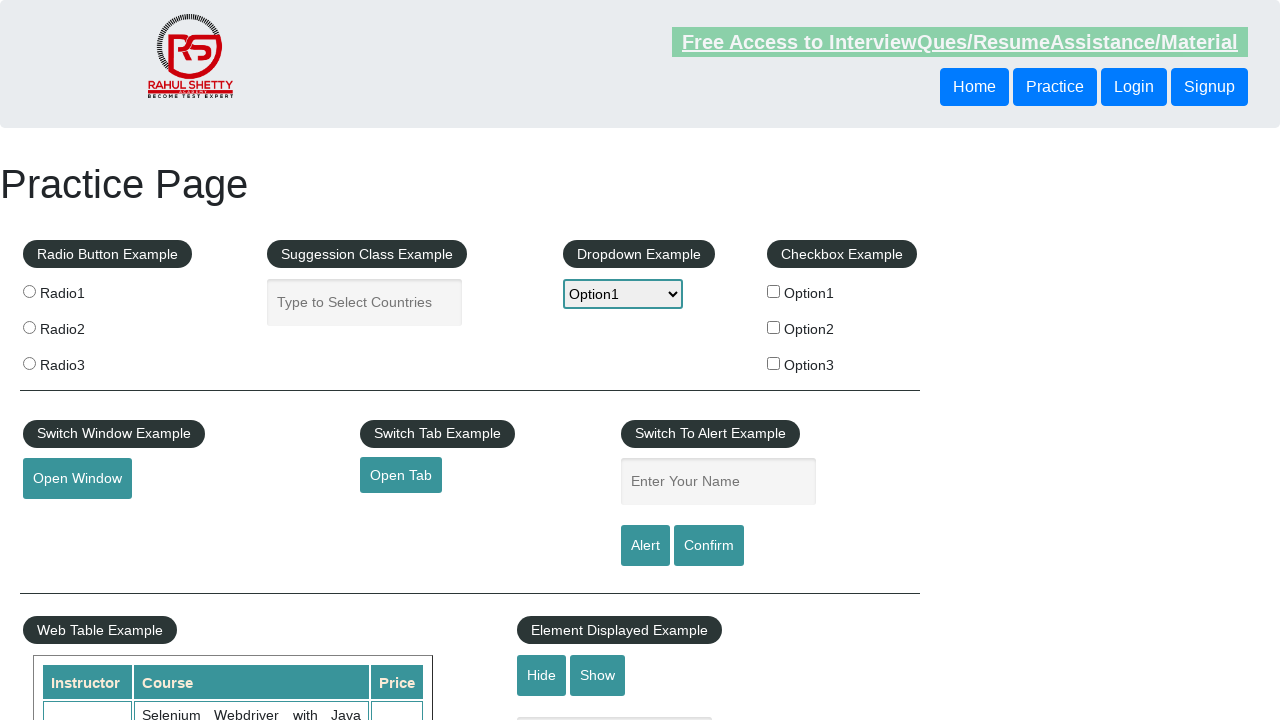

Selected dropdown option by visible text 'Option2' on #dropdown-class-example
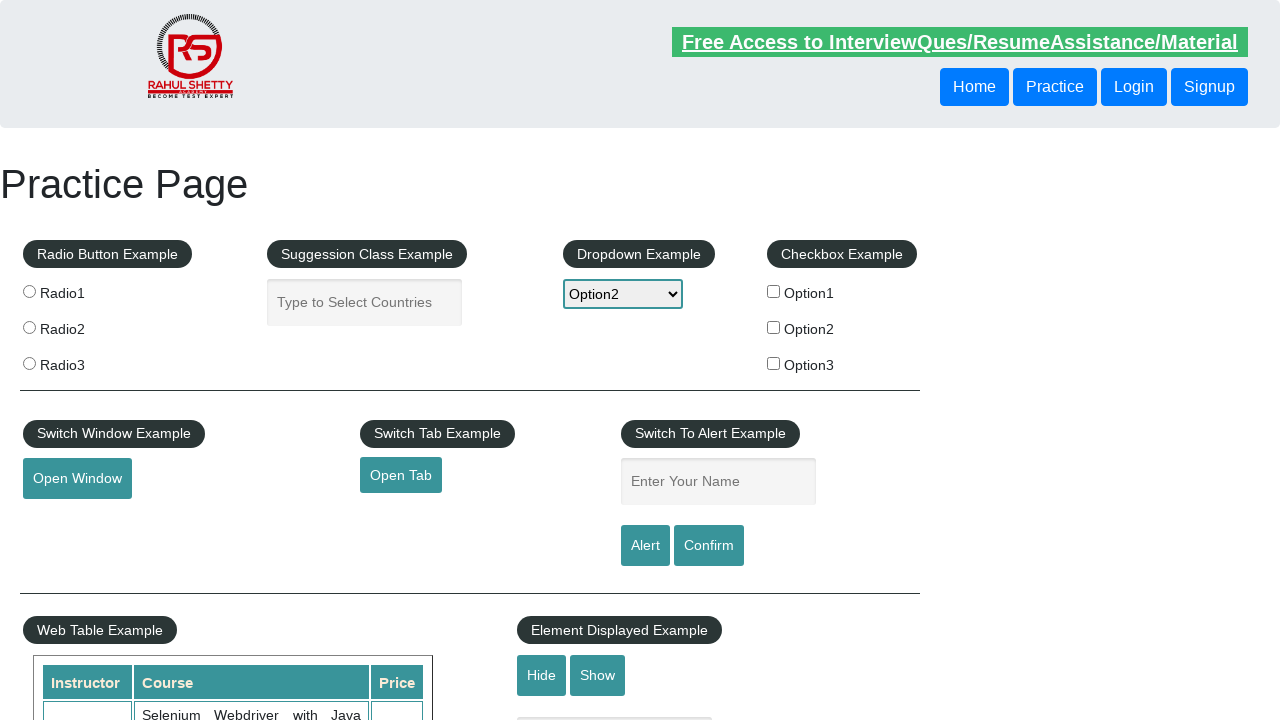

Selected dropdown option by value 'option3' on #dropdown-class-example
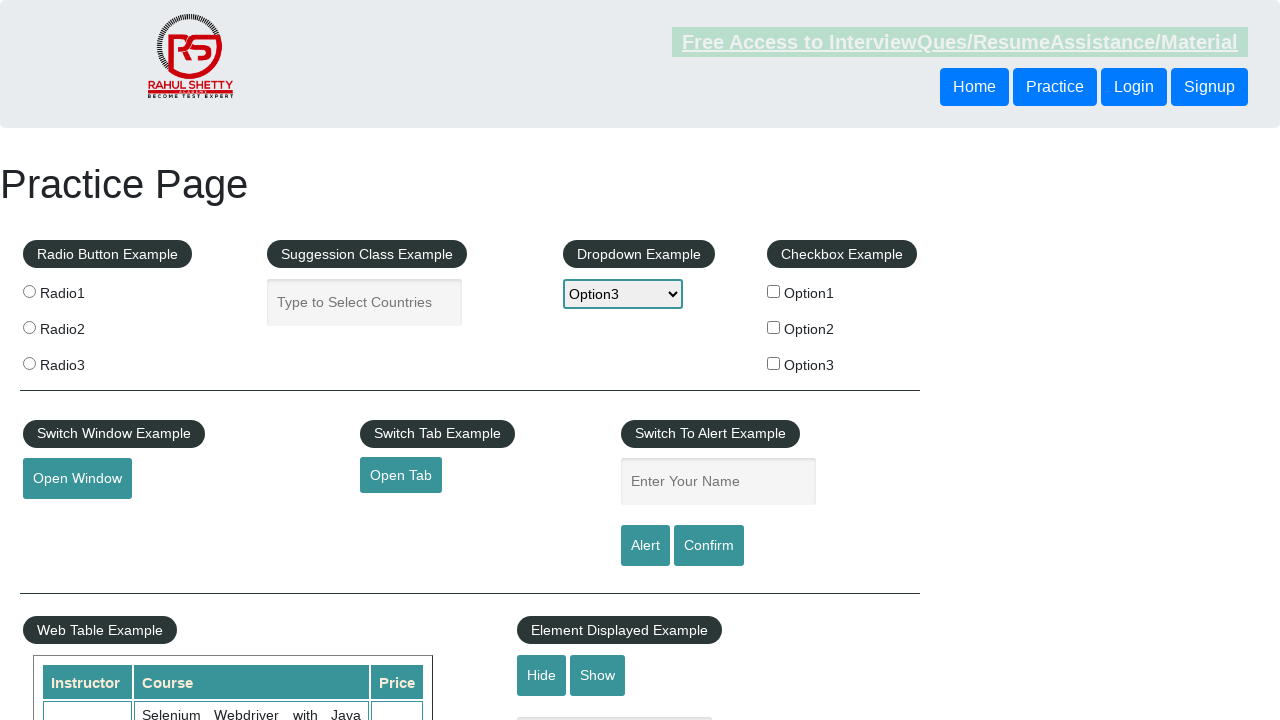

Located dropdown element
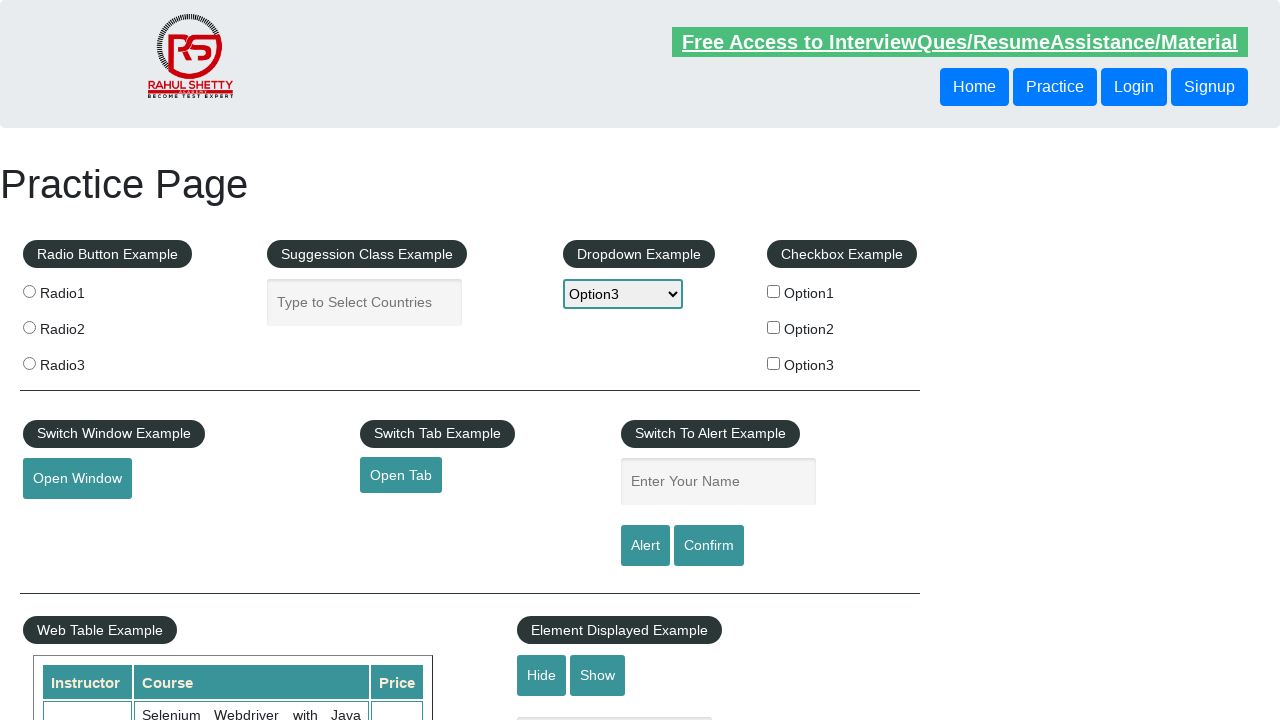

Retrieved all dropdown options
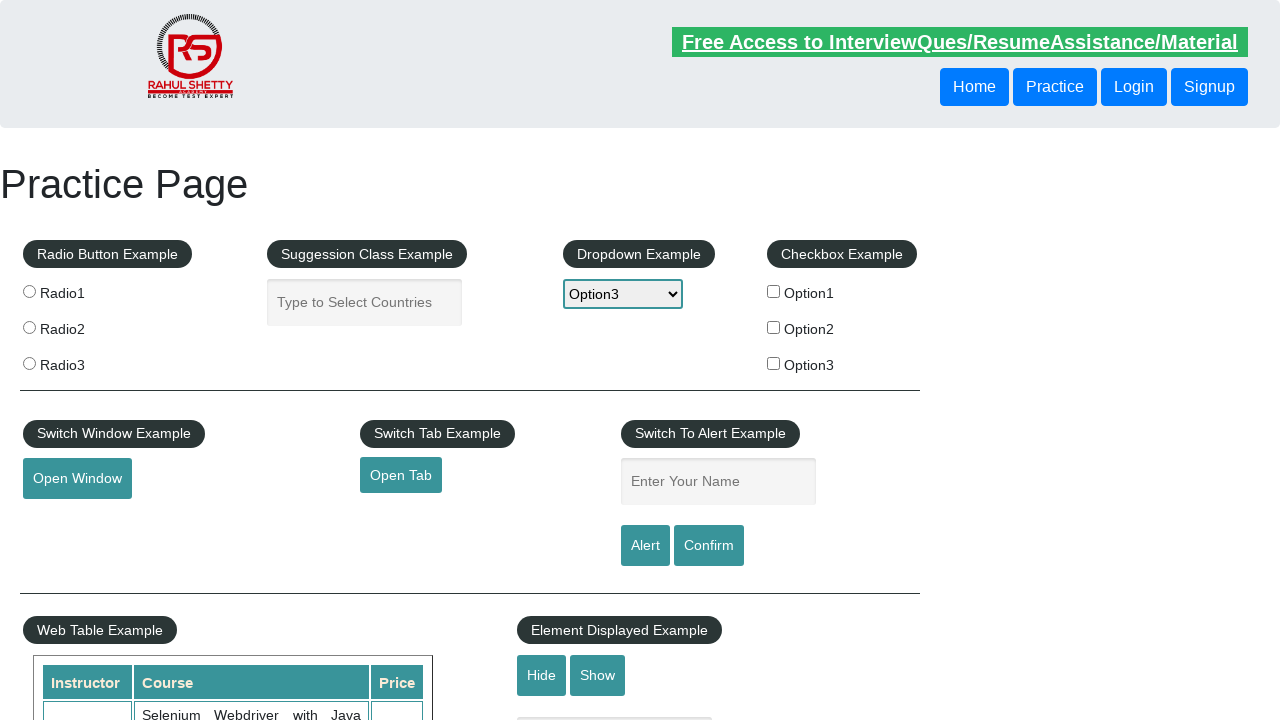

Printed dropdown option: Select
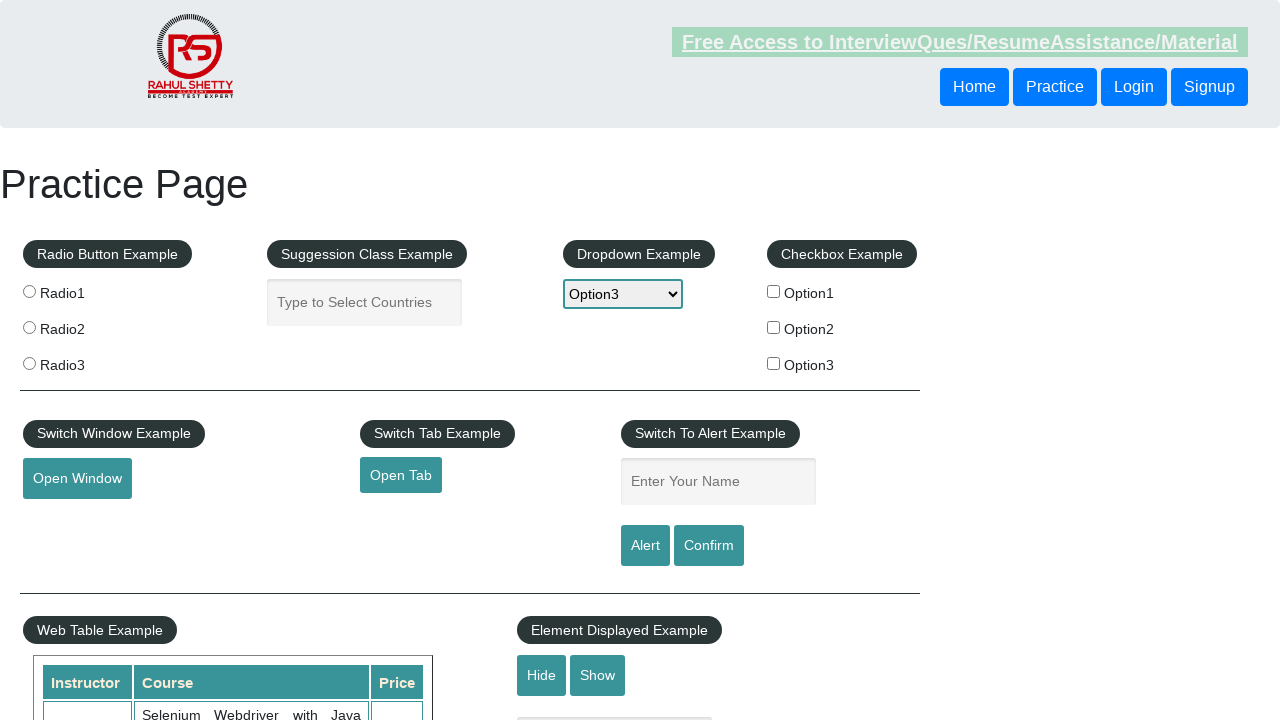

Printed dropdown option: Option1
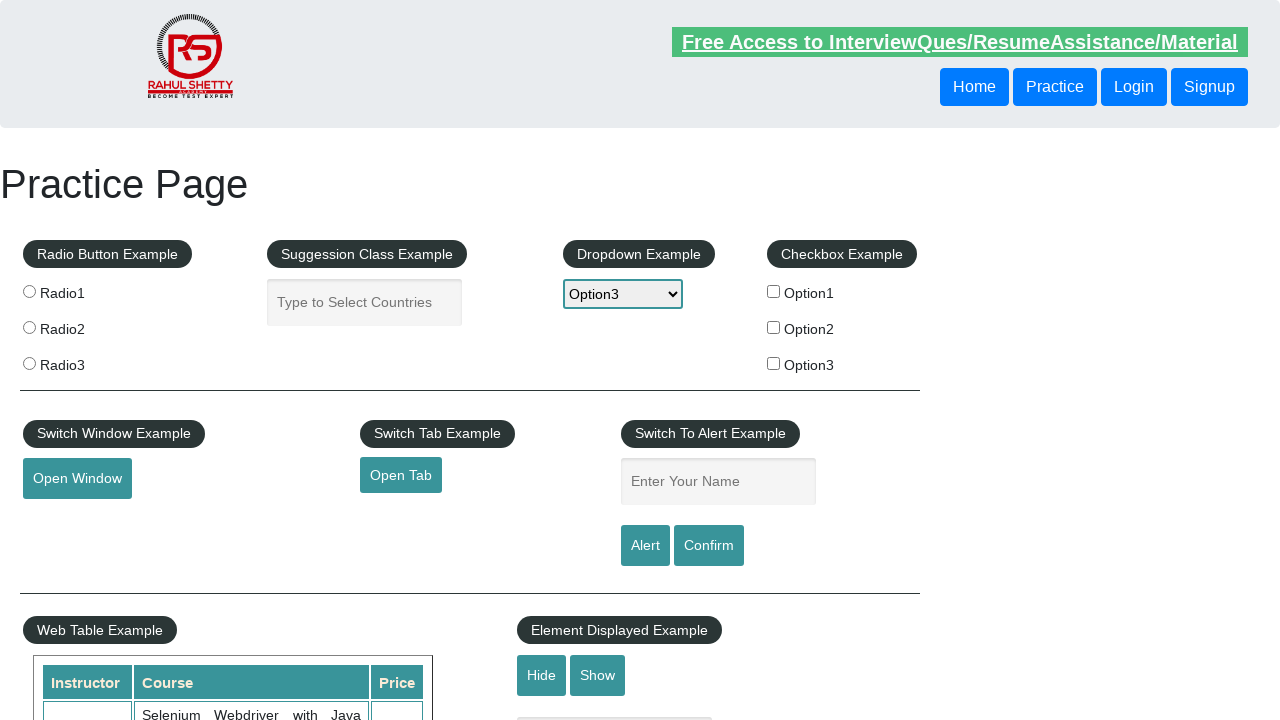

Printed dropdown option: Option2
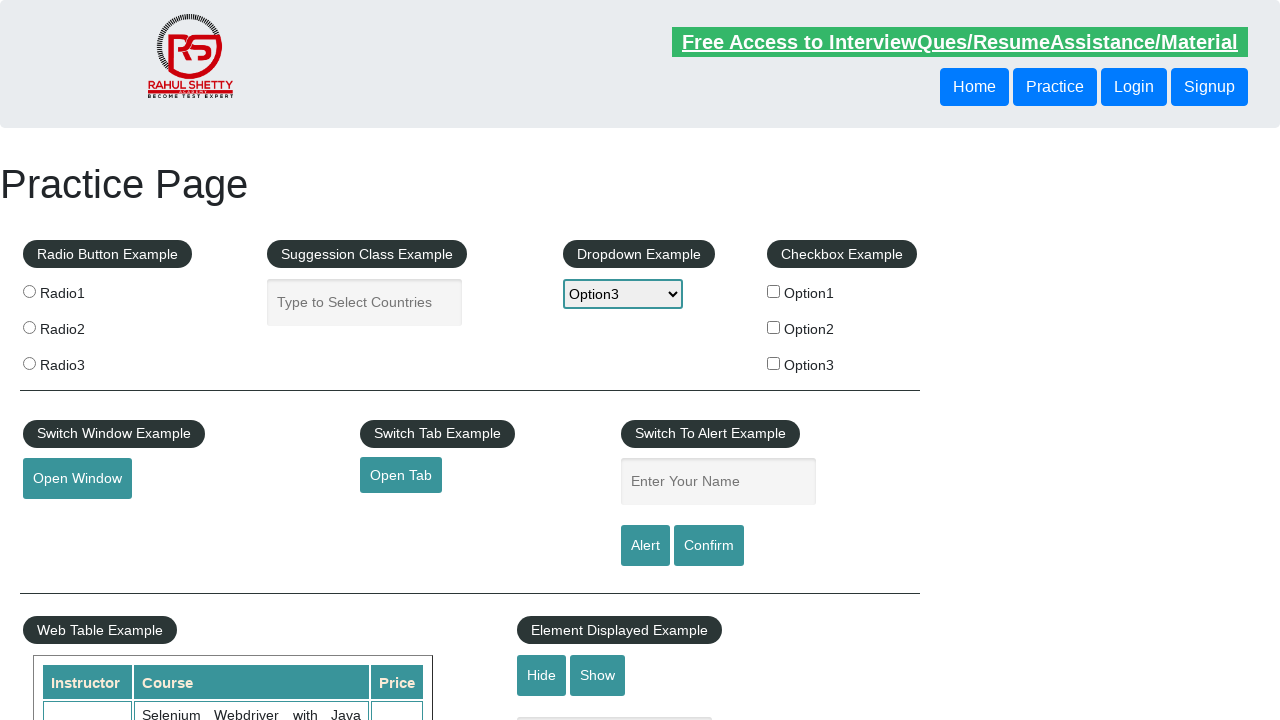

Printed dropdown option: Option3
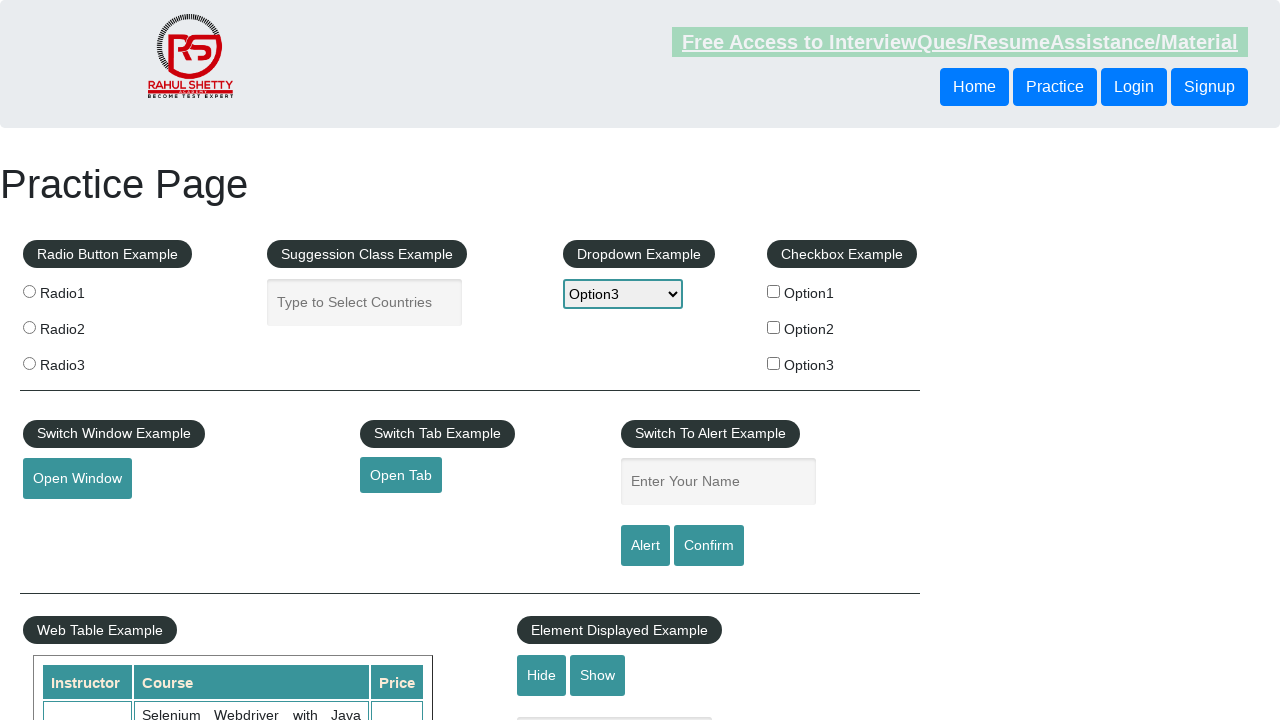

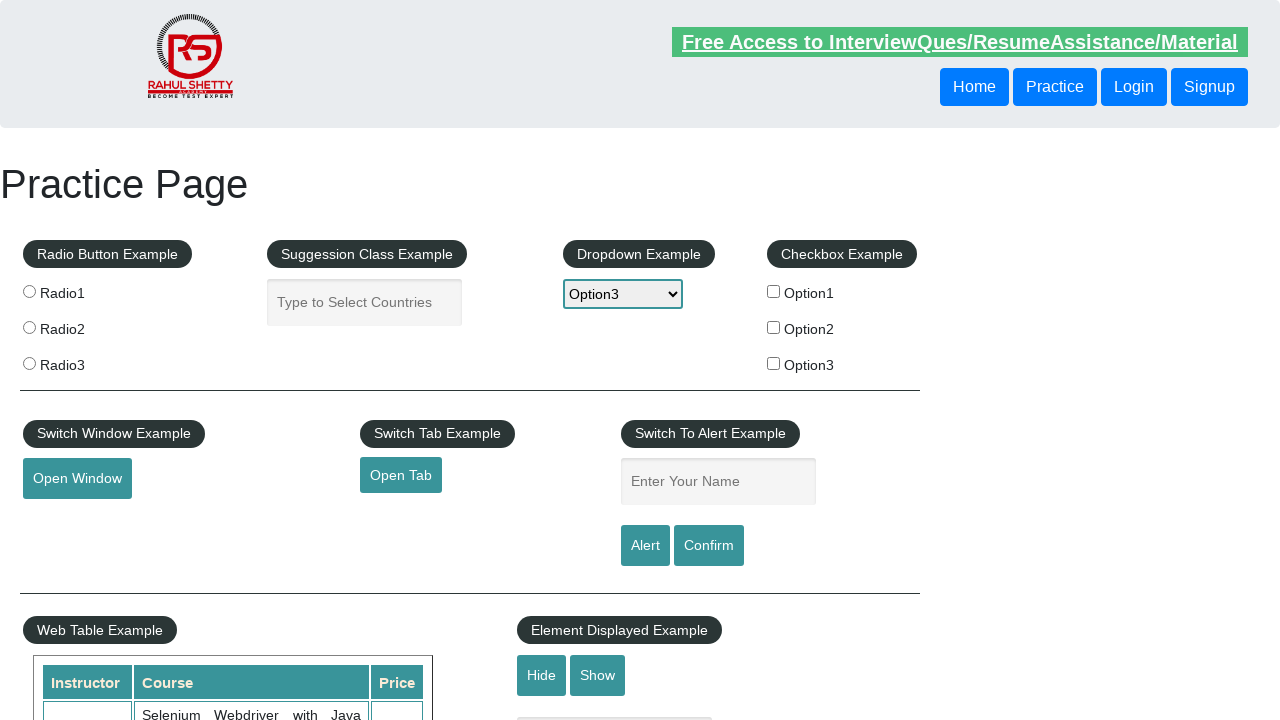